Tests input element functionality by verifying the placeholder attribute, filling the input with text, and confirming the value was set correctly.

Starting URL: https://docs.webforj.com/webforj/elementinputdemo?

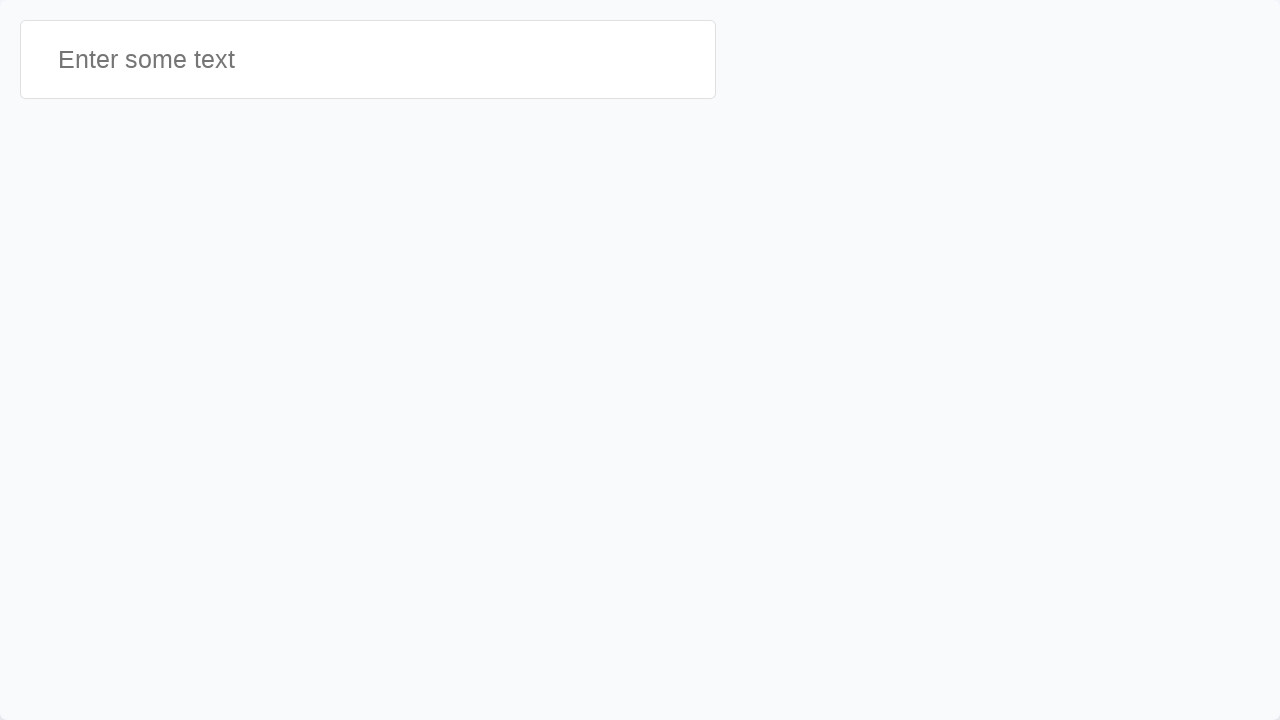

Input element with placeholder 'Enter some text' is now visible
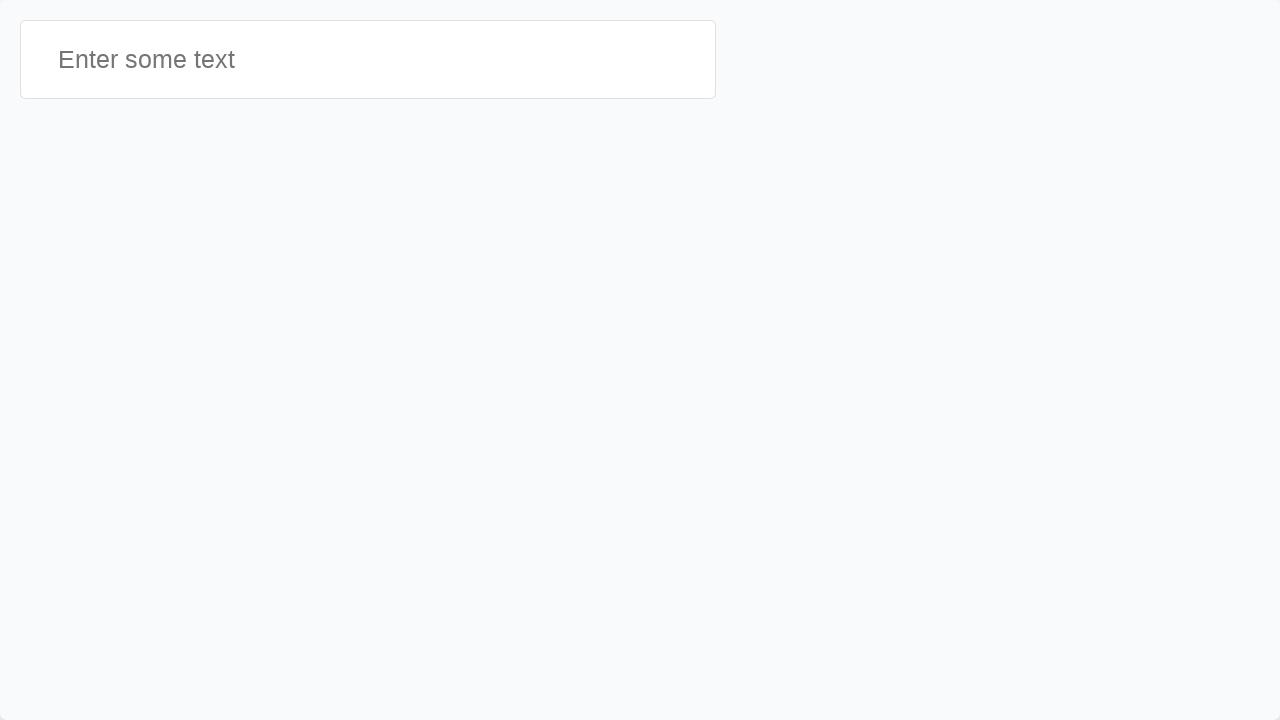

Verified input element has correct placeholder attribute 'Enter some text'
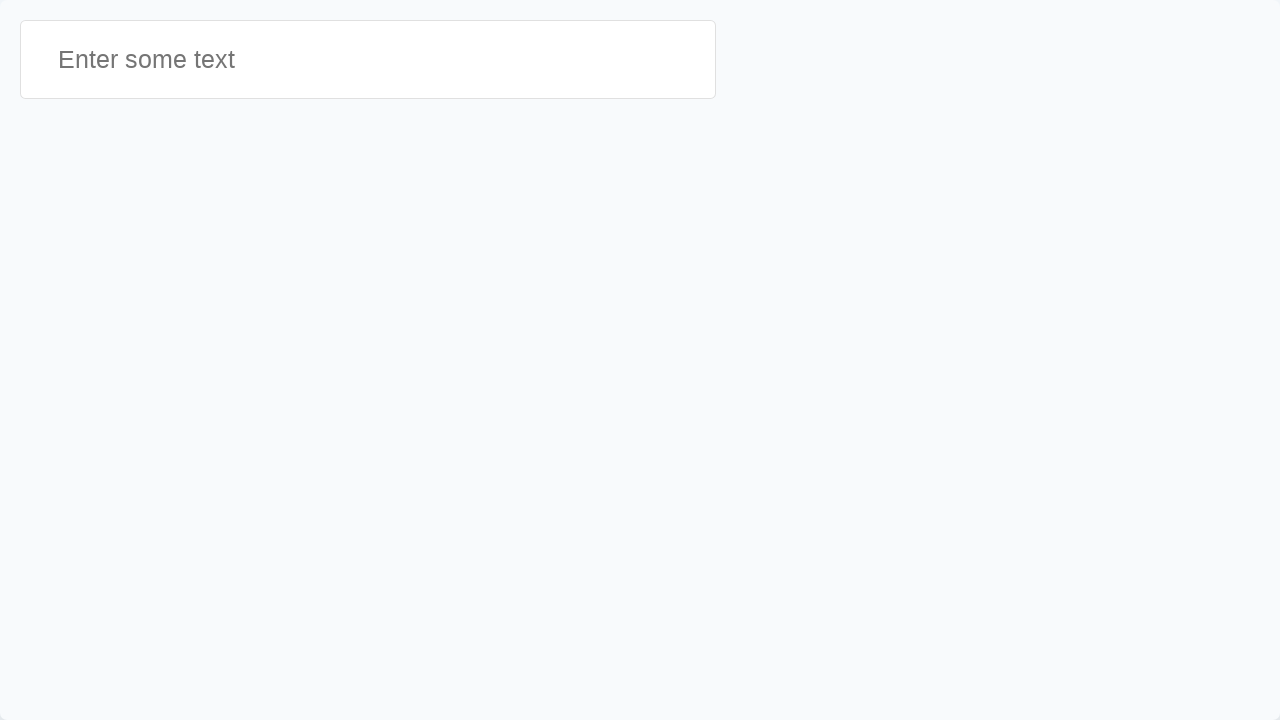

Filled input element with text 'Hello World' on input[placeholder='Enter some text']
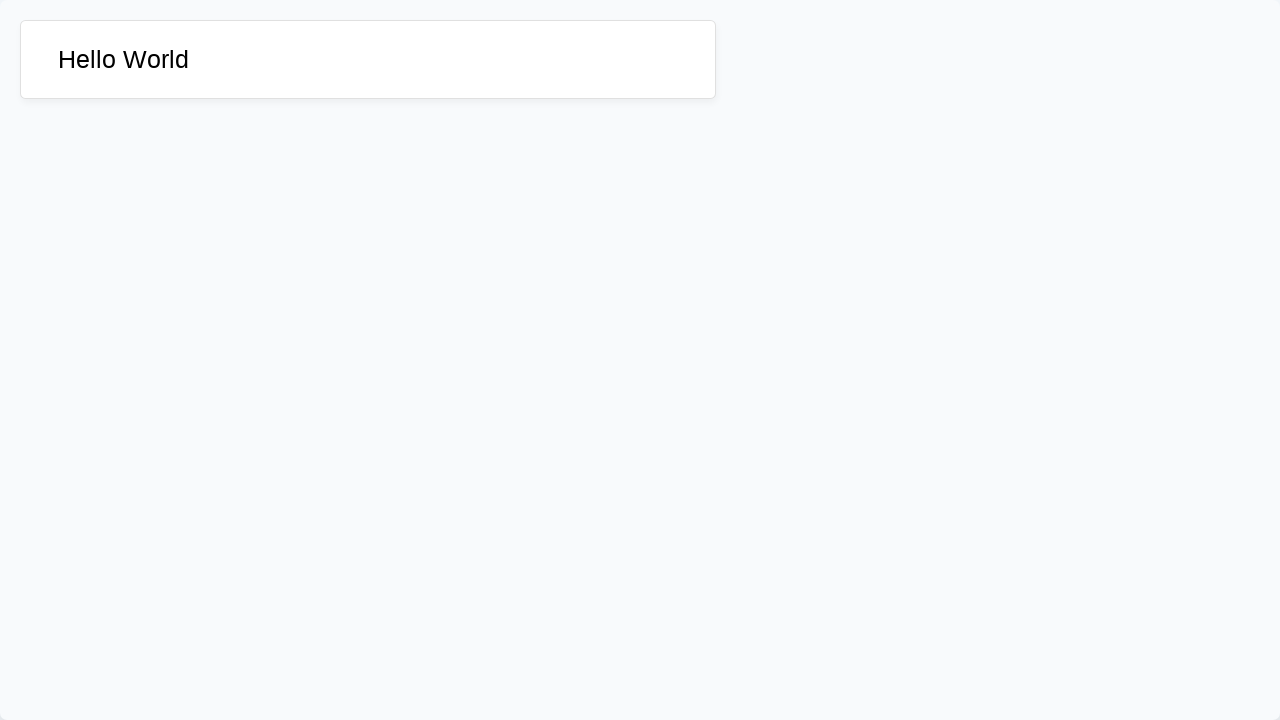

Verified input value is correctly set to 'Hello World'
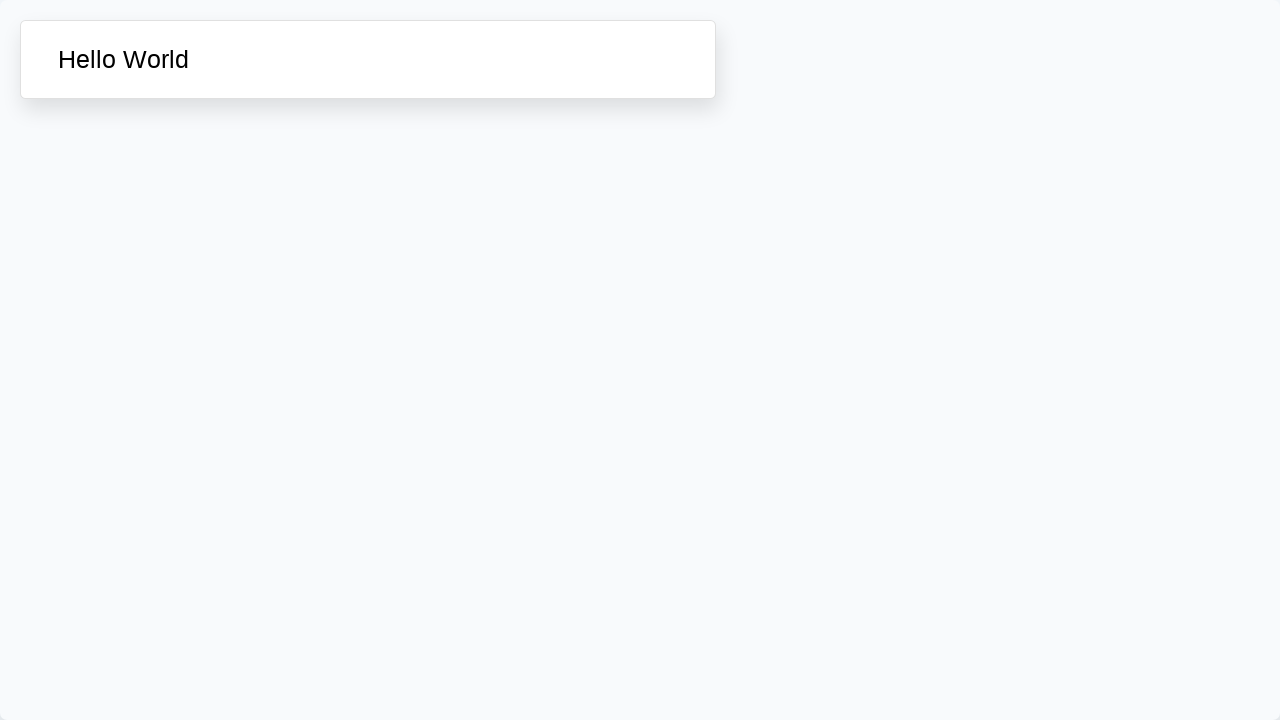

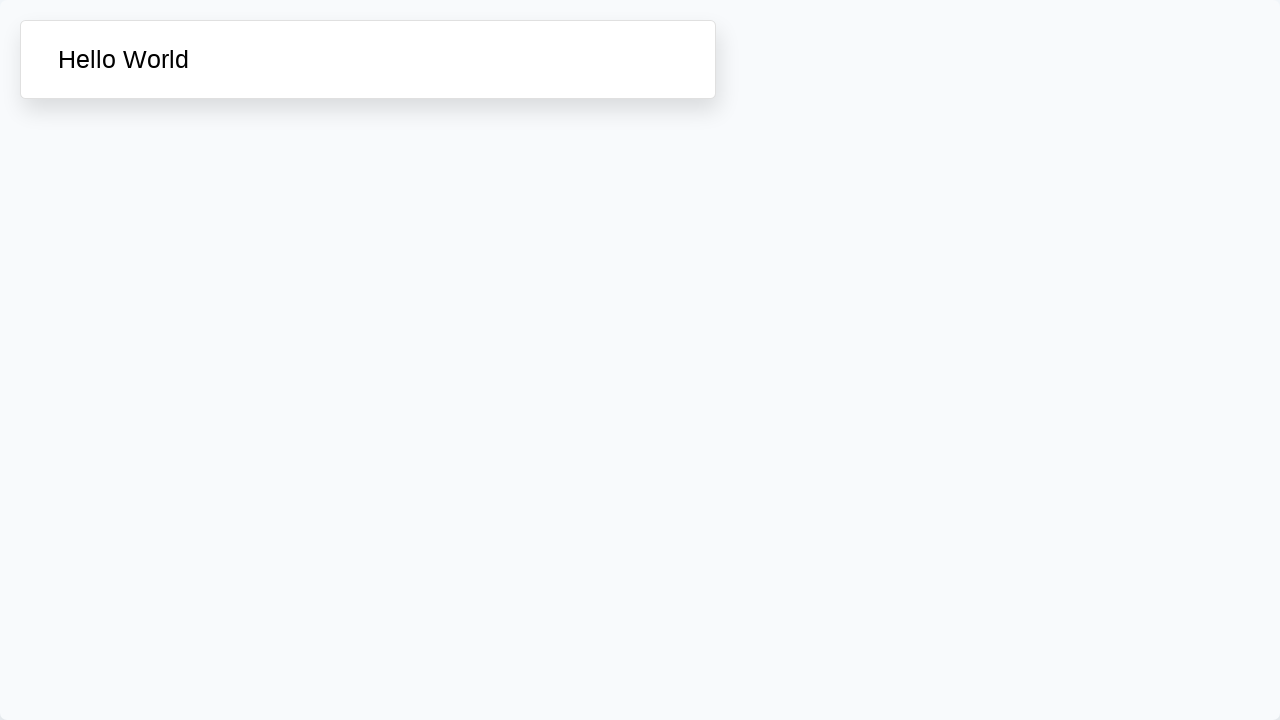